Tests multi-select dropdown with selection and deselection of options

Starting URL: https://www.lambdatest.com/selenium-playground/select-dropdown-demo

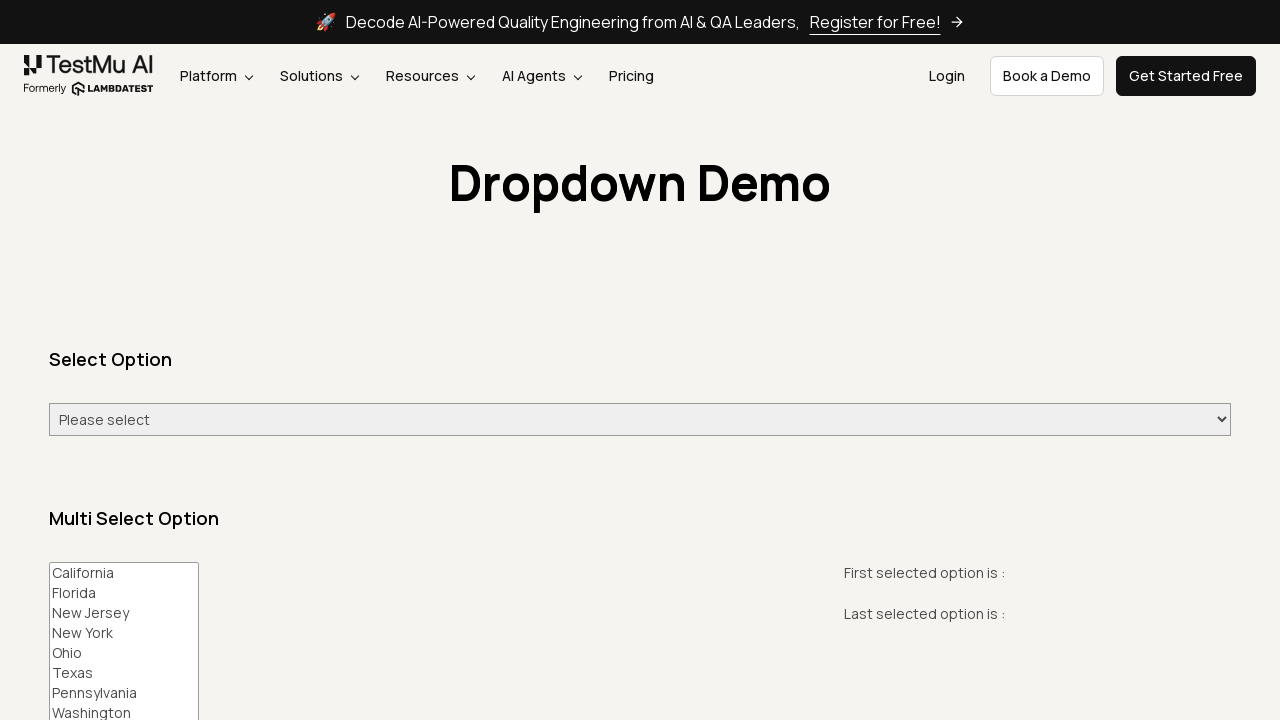

Selected multiple options (Florida, Ohio, Washington) in multi-select dropdown on #multi-select
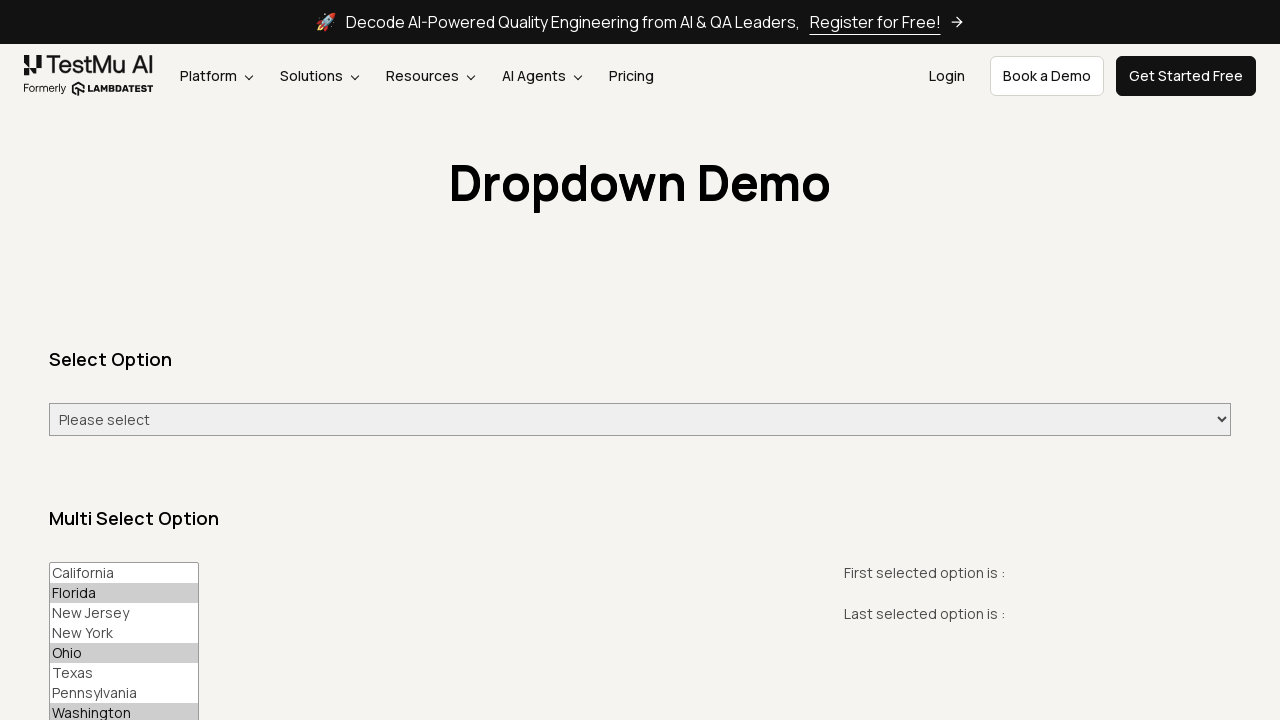

Deselected Ohio by selecting only Florida and Washington in multi-select dropdown on #multi-select
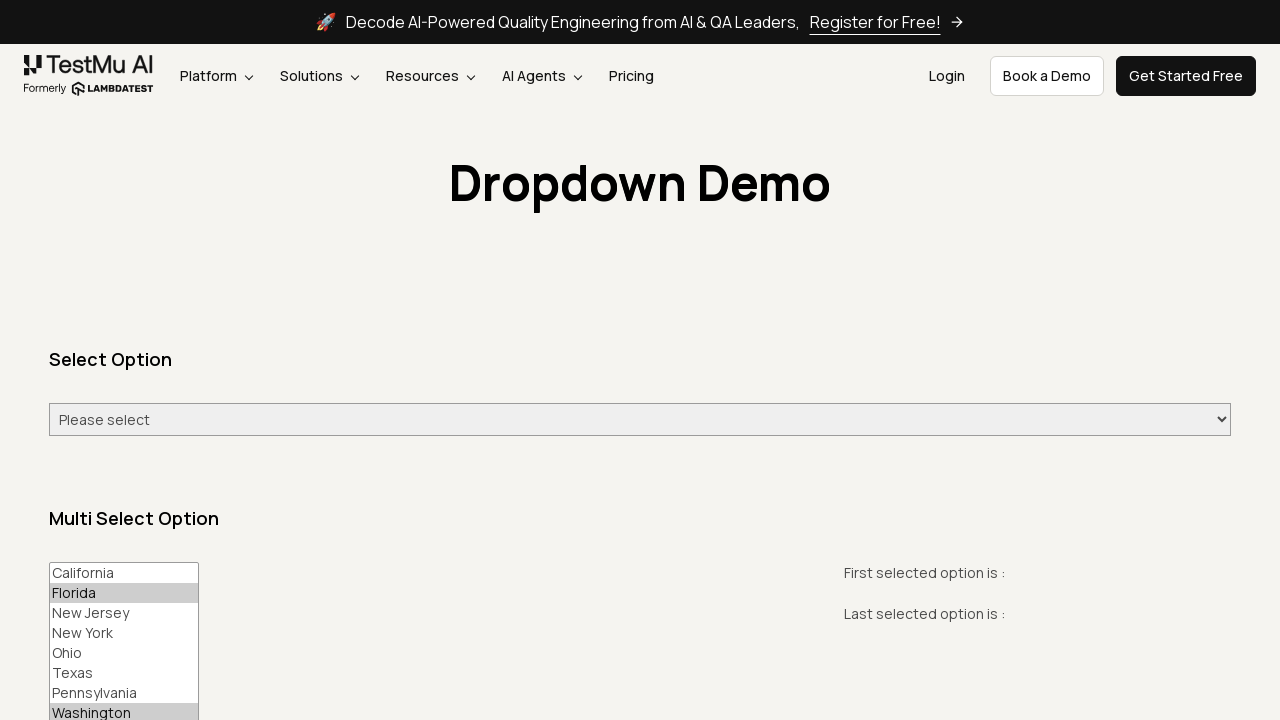

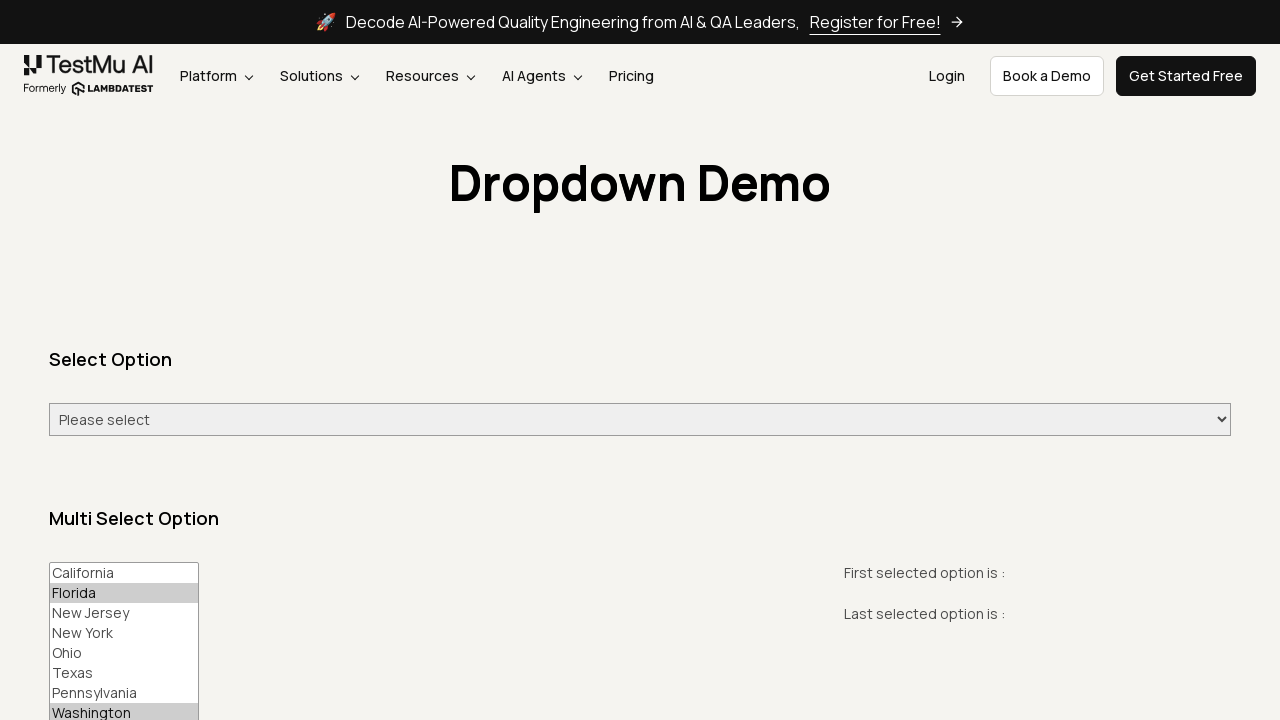